Tests A/B test opt-out by setting an opt-out cookie on the homepage before navigating to the A/B test page, then verifying the page shows "No A/B Test"

Starting URL: http://the-internet.herokuapp.com

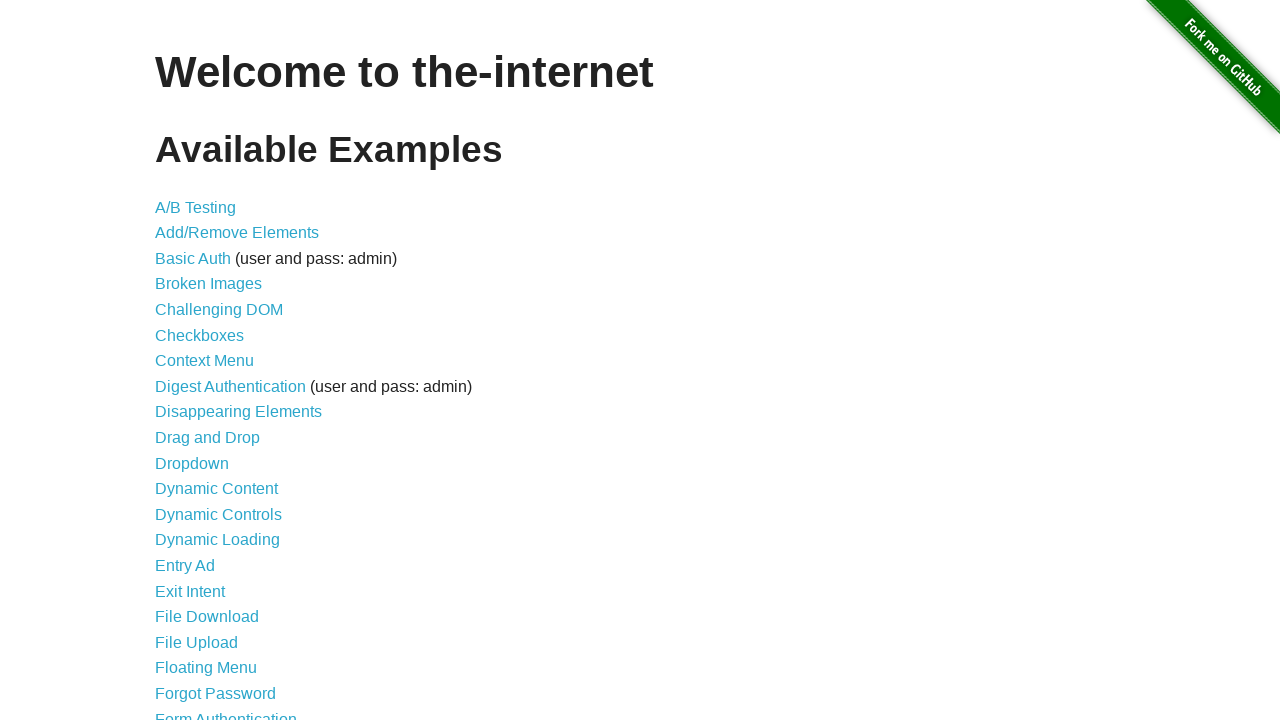

Added optimizelyOptOut cookie to context for opt-out
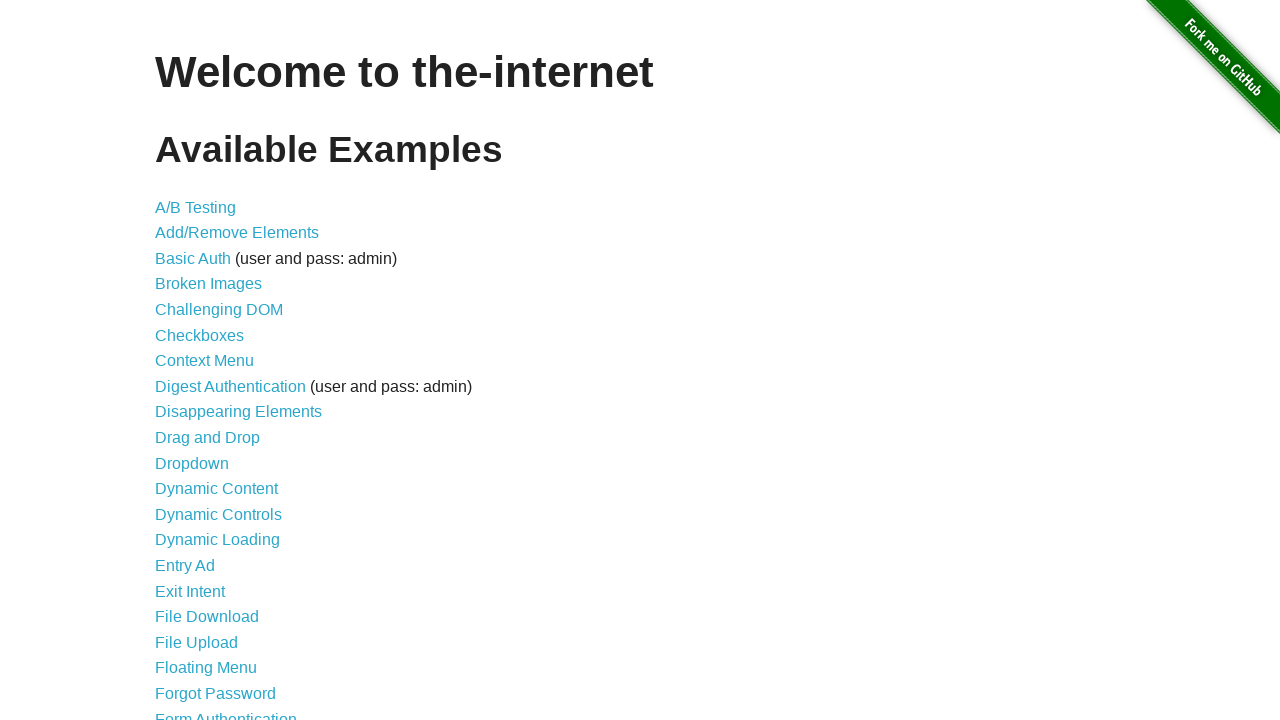

Navigated to A/B test page
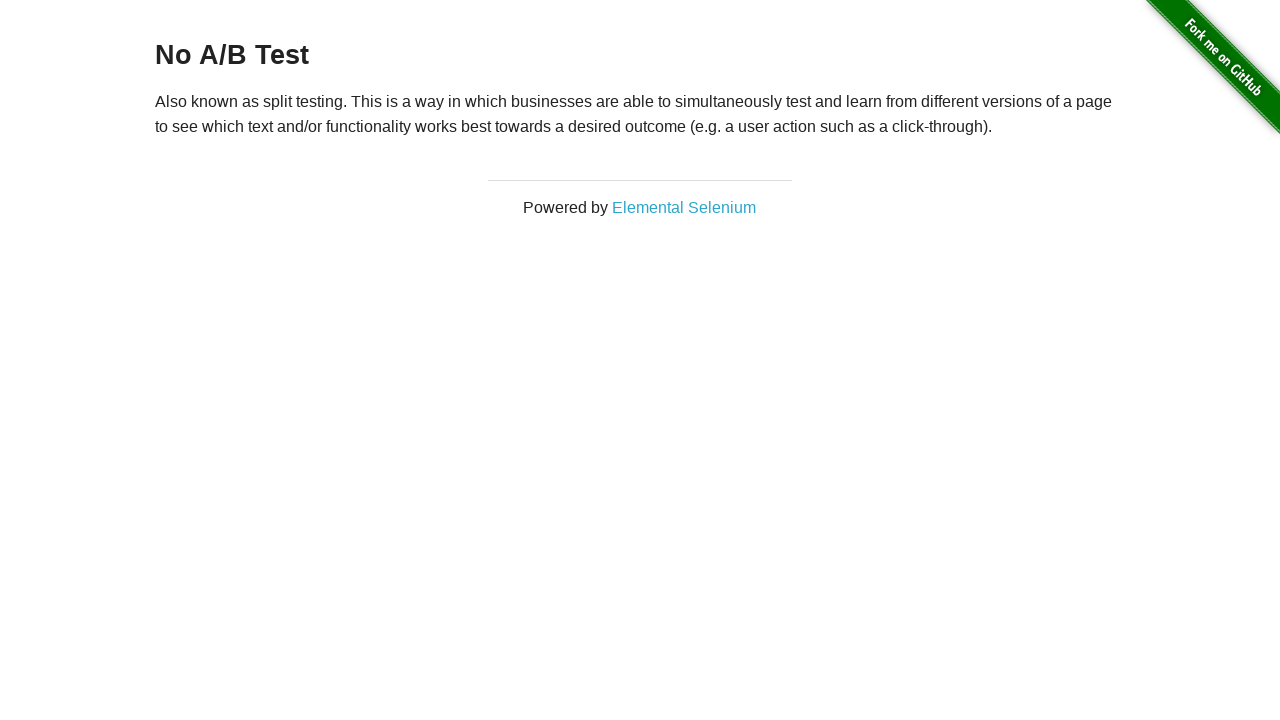

Retrieved heading text from page
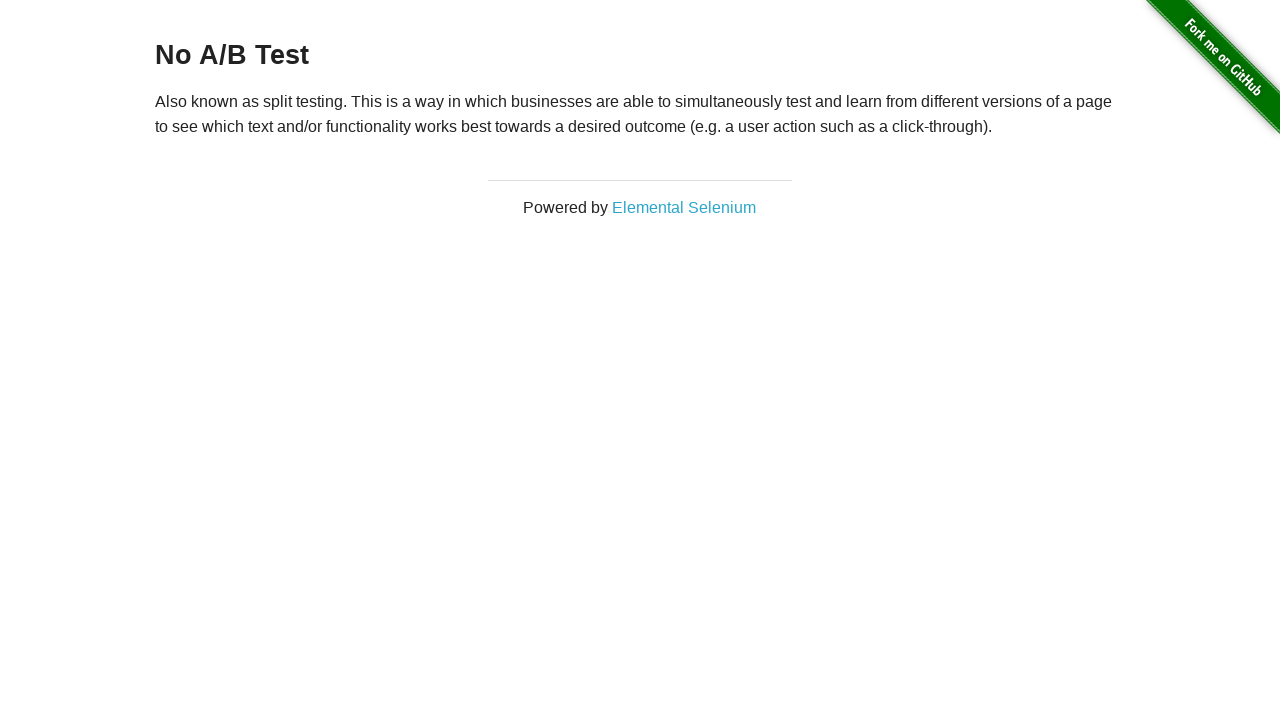

Verified that heading displays 'No A/B Test' confirming opt-out cookie worked
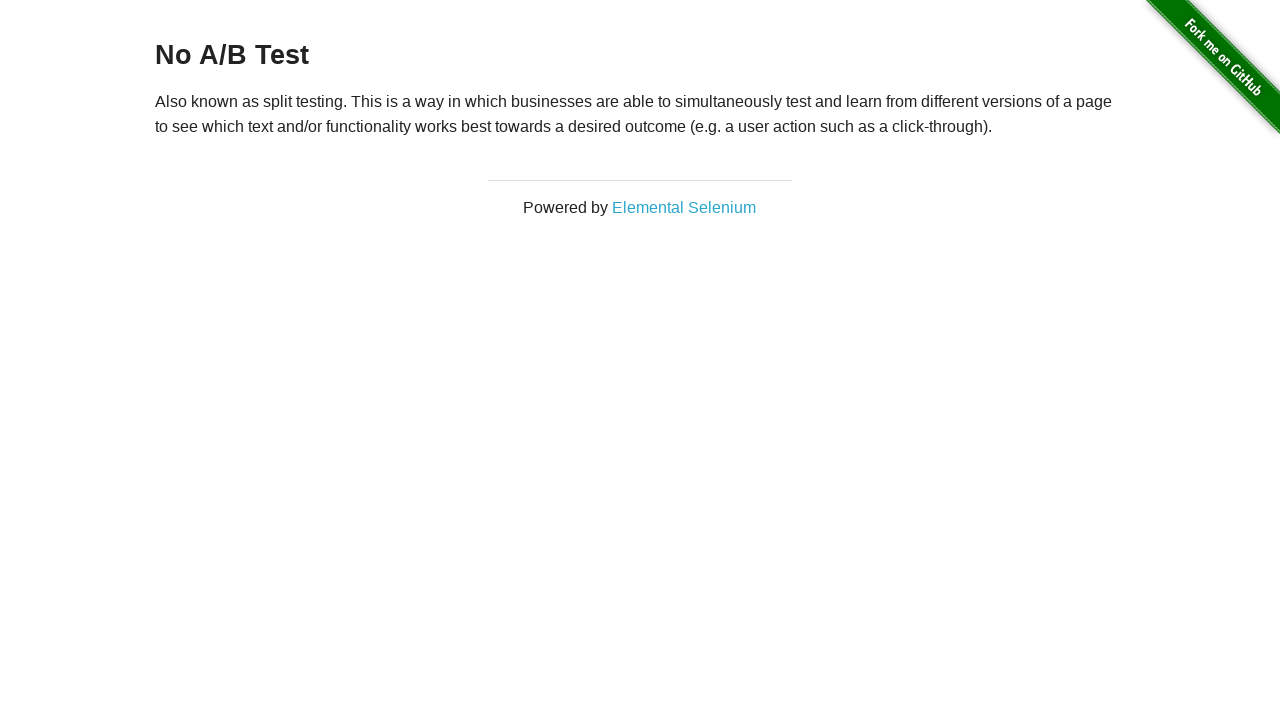

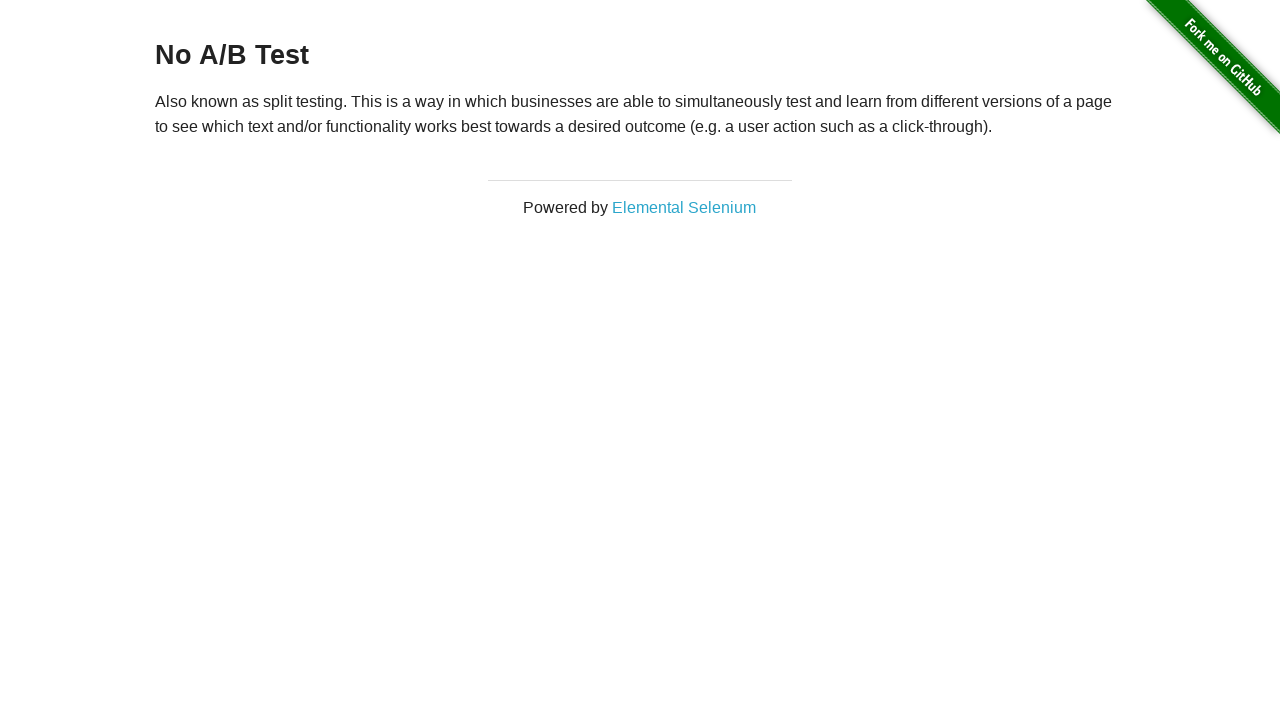